Tests generating 1000 UUIDs by entering count value and clicking Generate, then verifying UUIDs are produced

Starting URL: https://qatask.netlify.app/

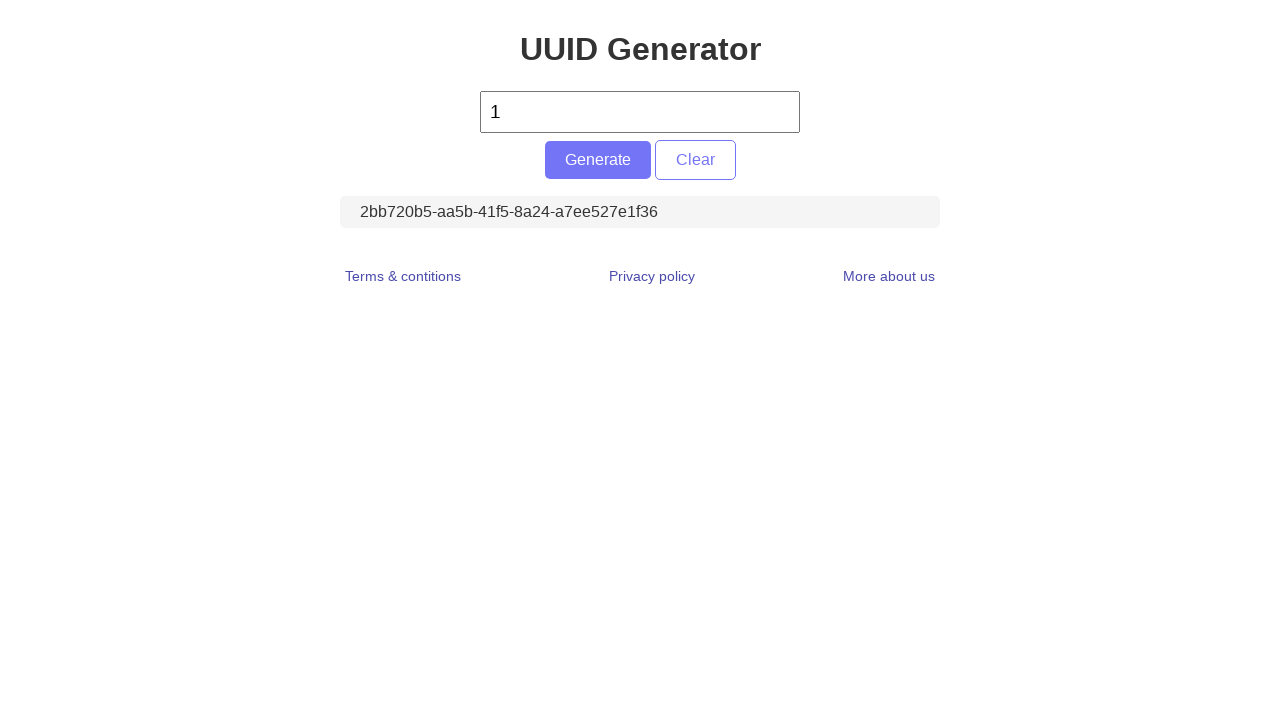

Cleared the count input box on #count
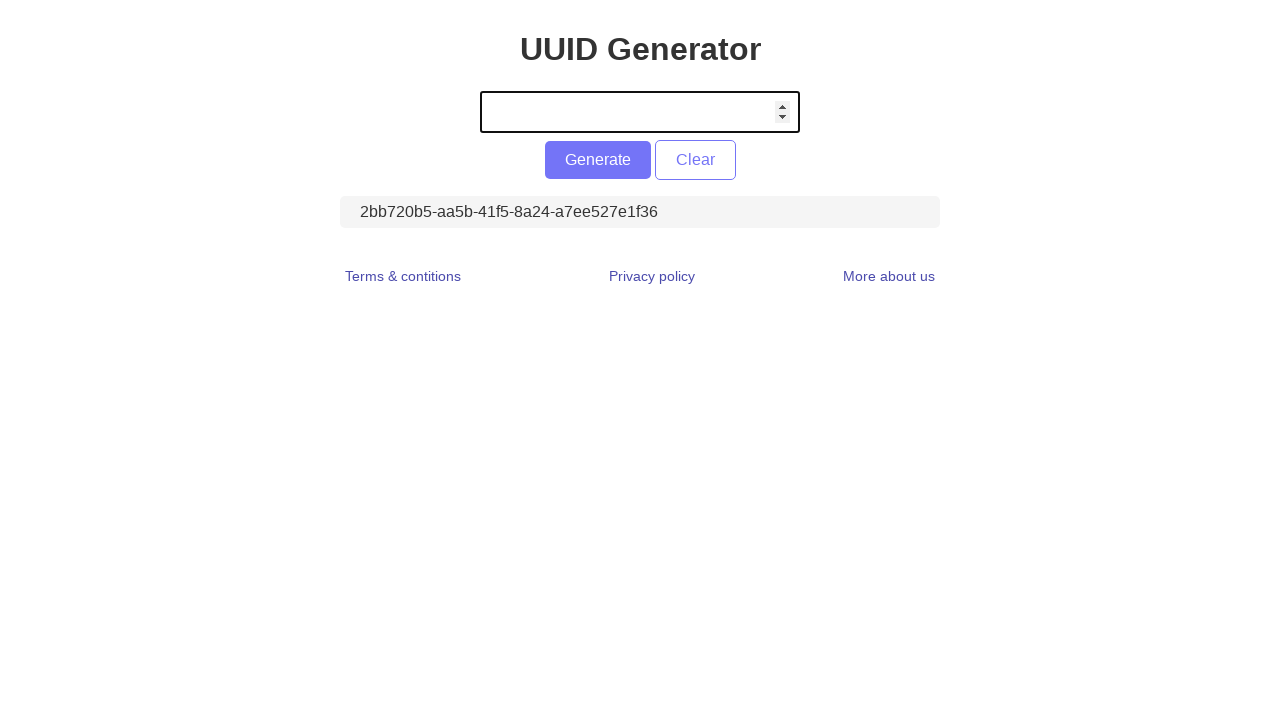

Filled count input with 1000 on #count
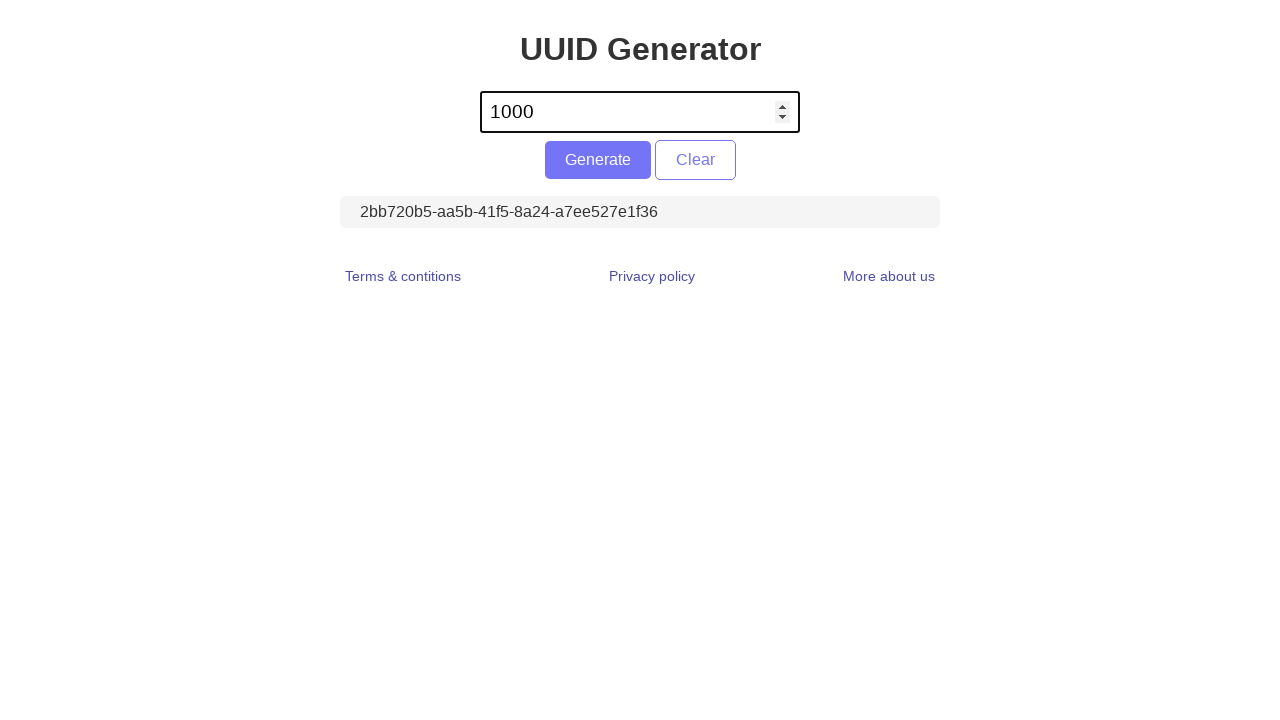

Clicked Generate button to produce 1000 UUIDs at (598, 160) on #generate
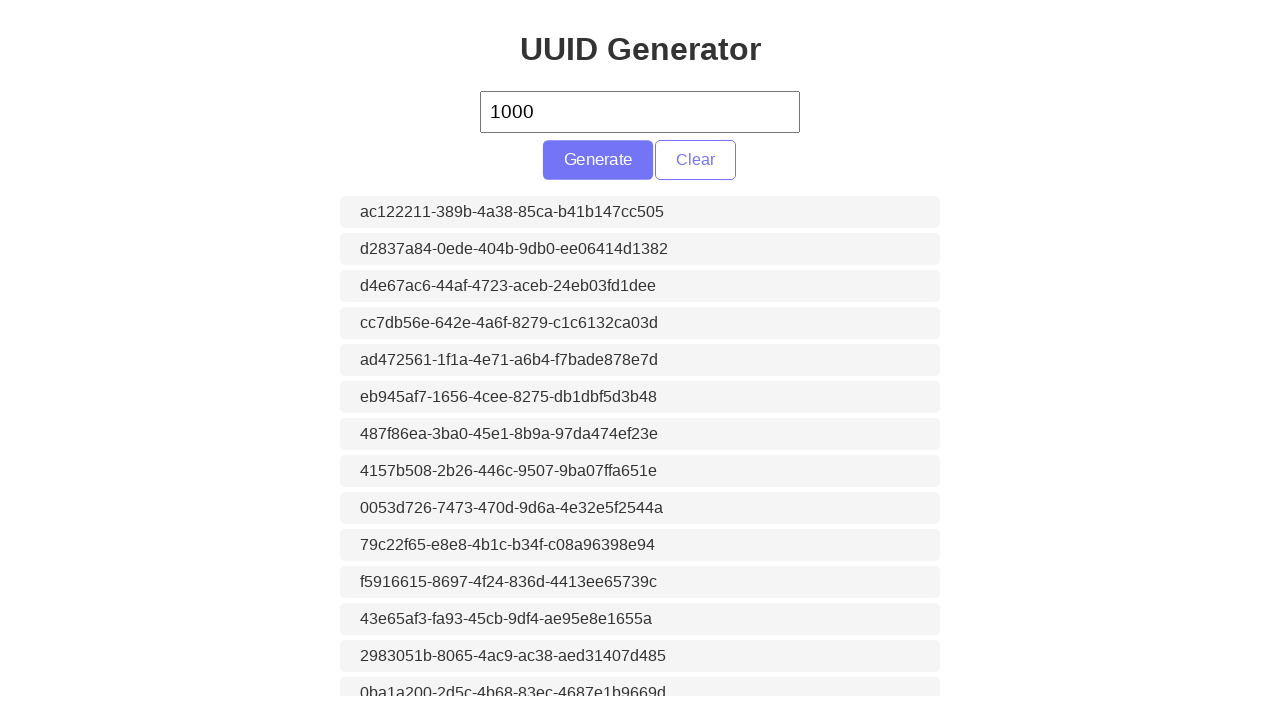

Retrieved UUID output text content
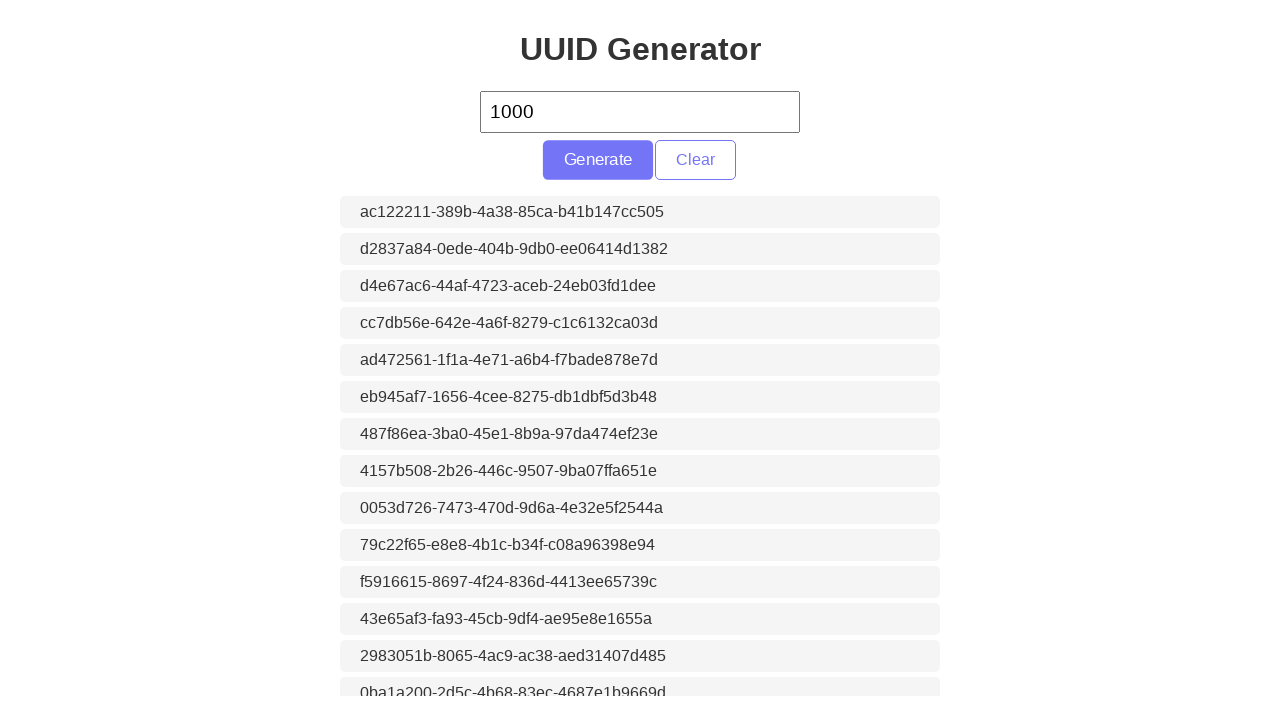

Verified that UUIDs were generated (assertion passed)
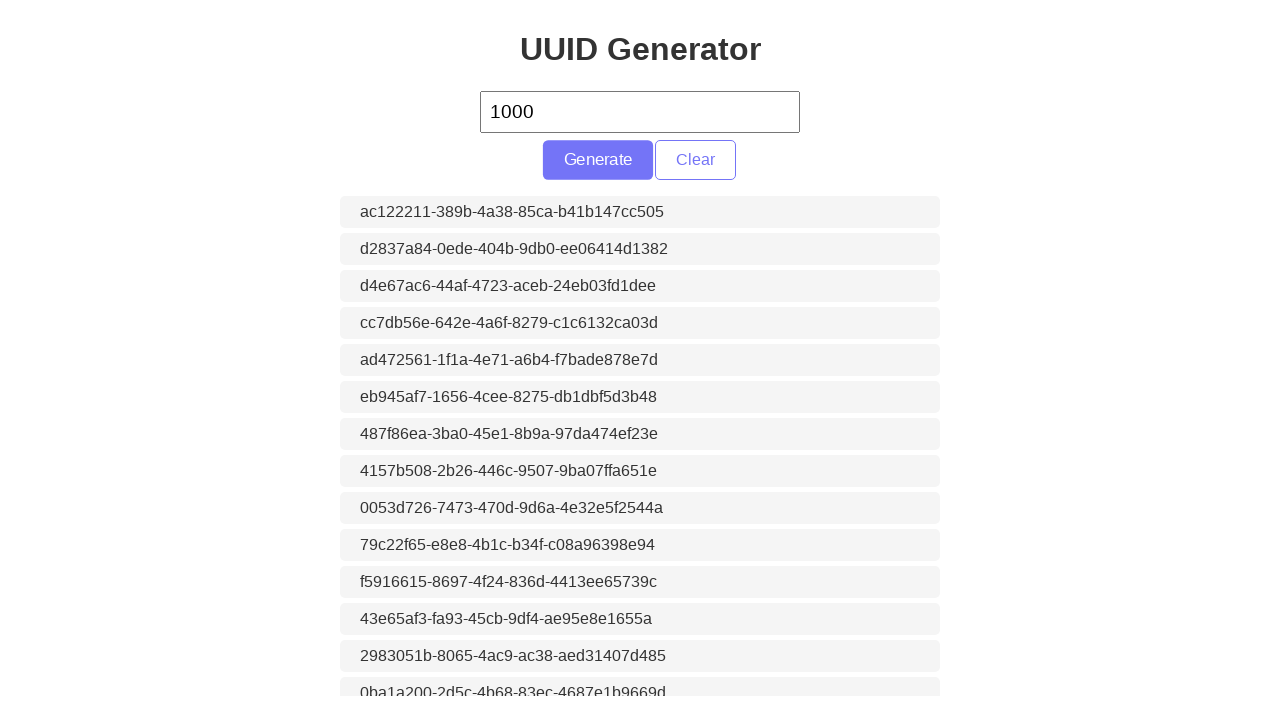

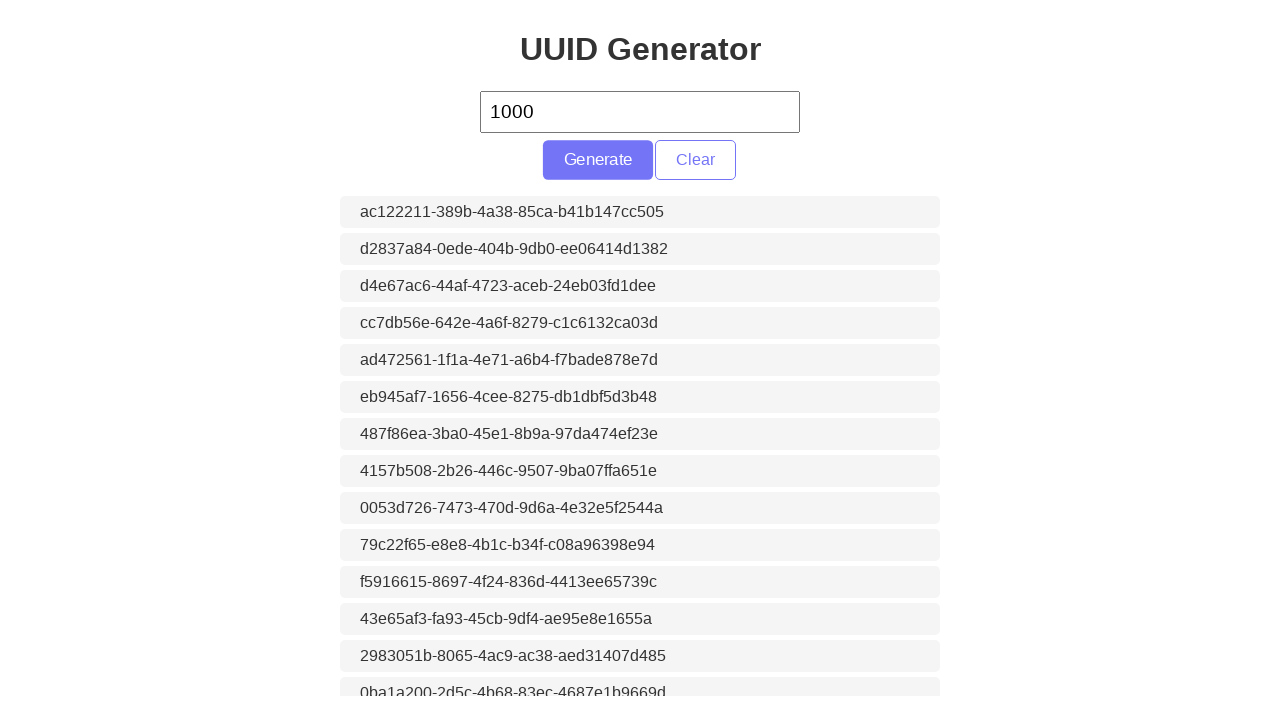